Tests that new items are appended to the bottom of the todo list by creating 3 items

Starting URL: https://demo.playwright.dev/todomvc

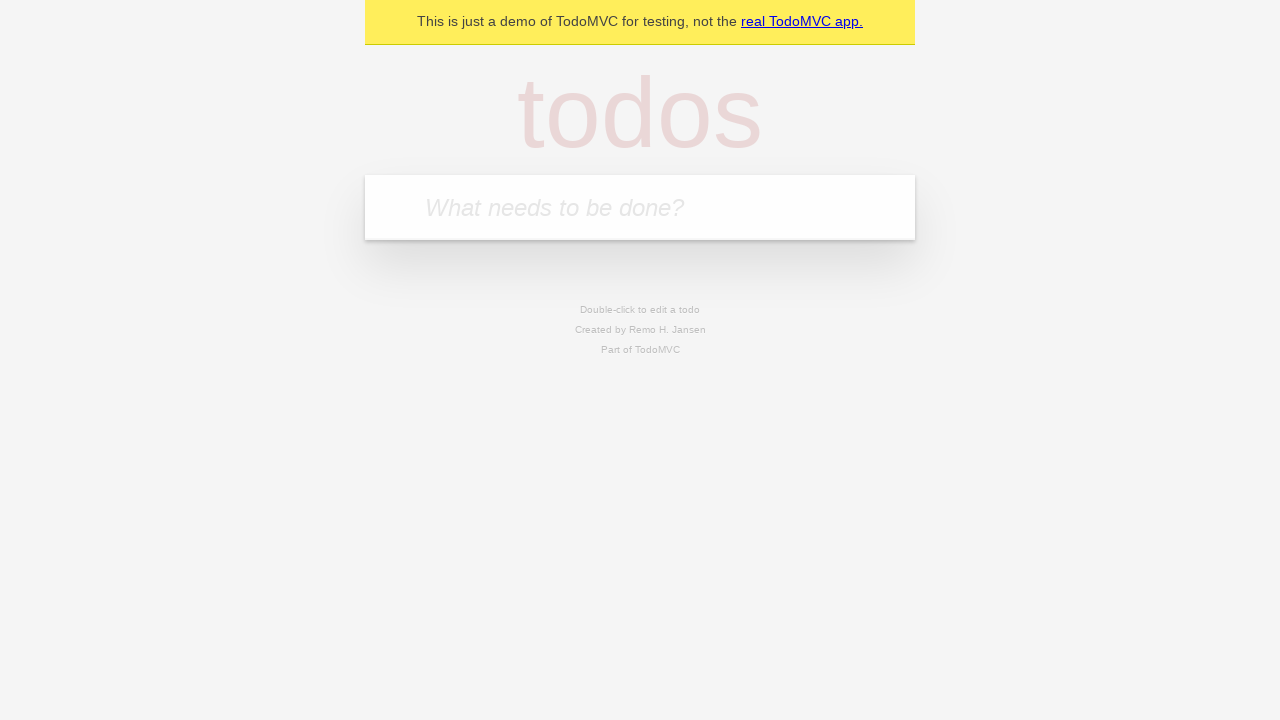

Located the new todo input field
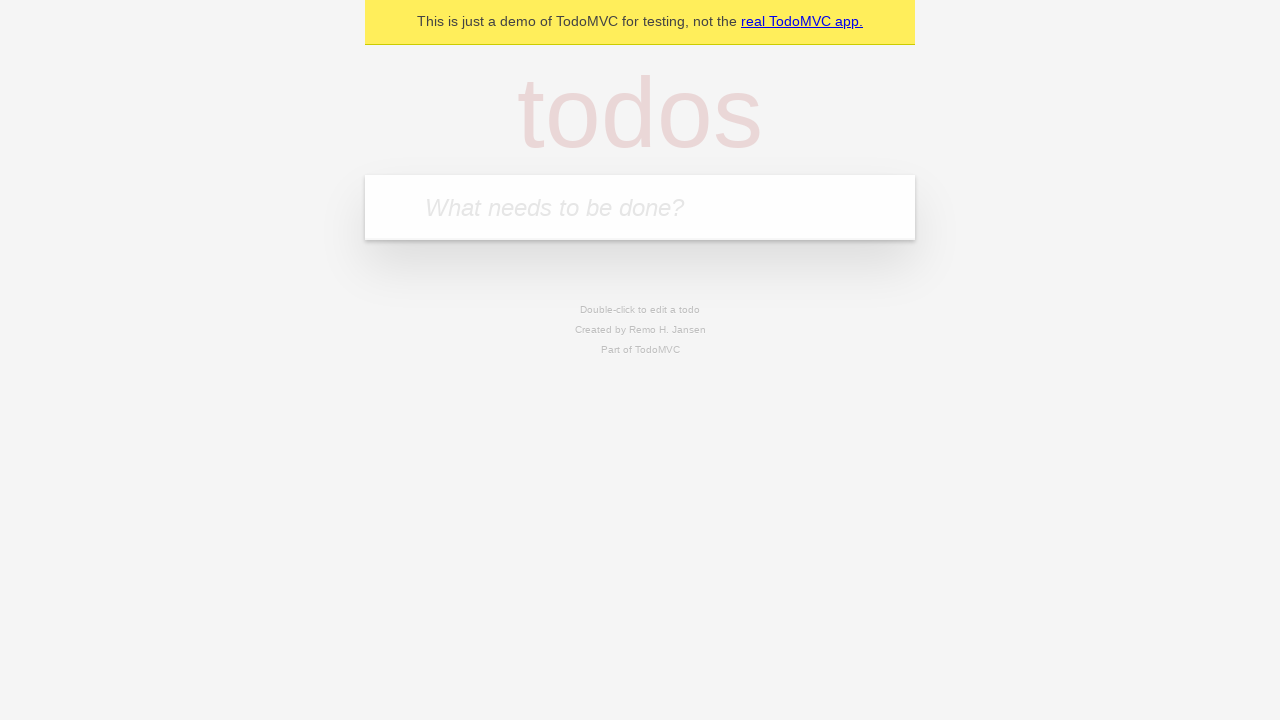

Filled input with 'buy some cheese' on internal:attr=[placeholder="What needs to be done?"i]
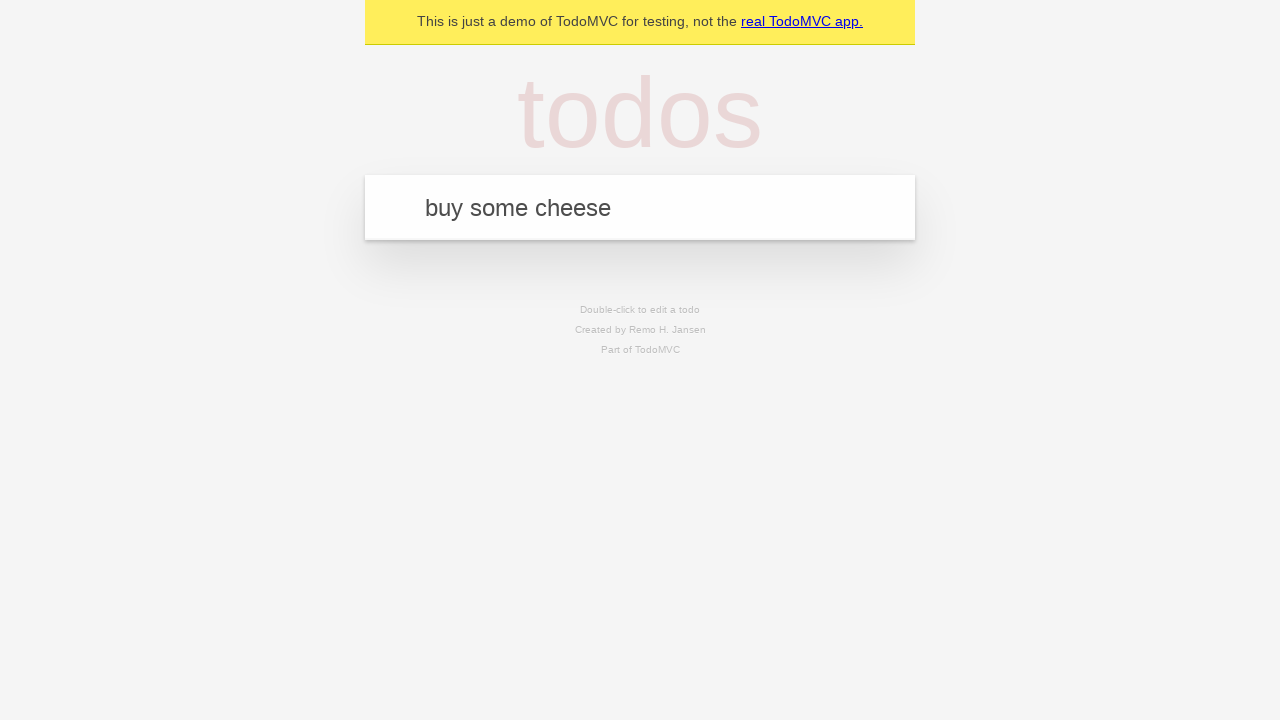

Pressed Enter to add first todo item on internal:attr=[placeholder="What needs to be done?"i]
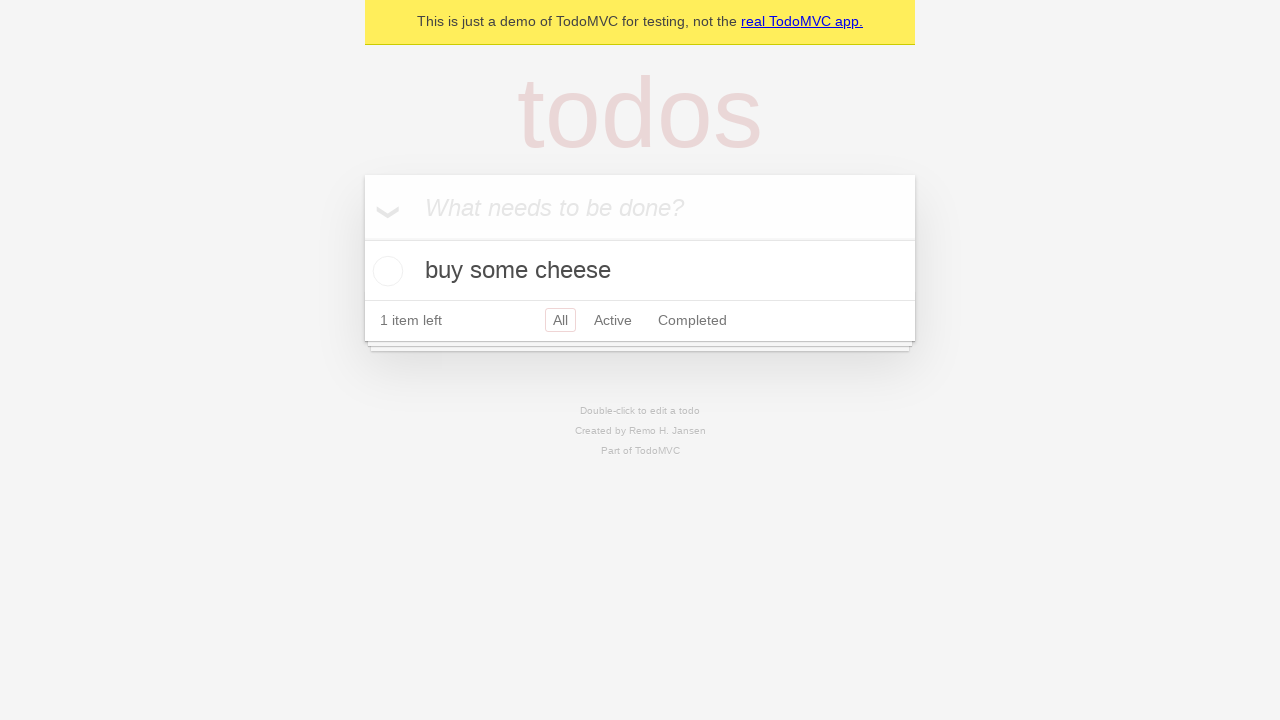

Filled input with 'feed the cat' on internal:attr=[placeholder="What needs to be done?"i]
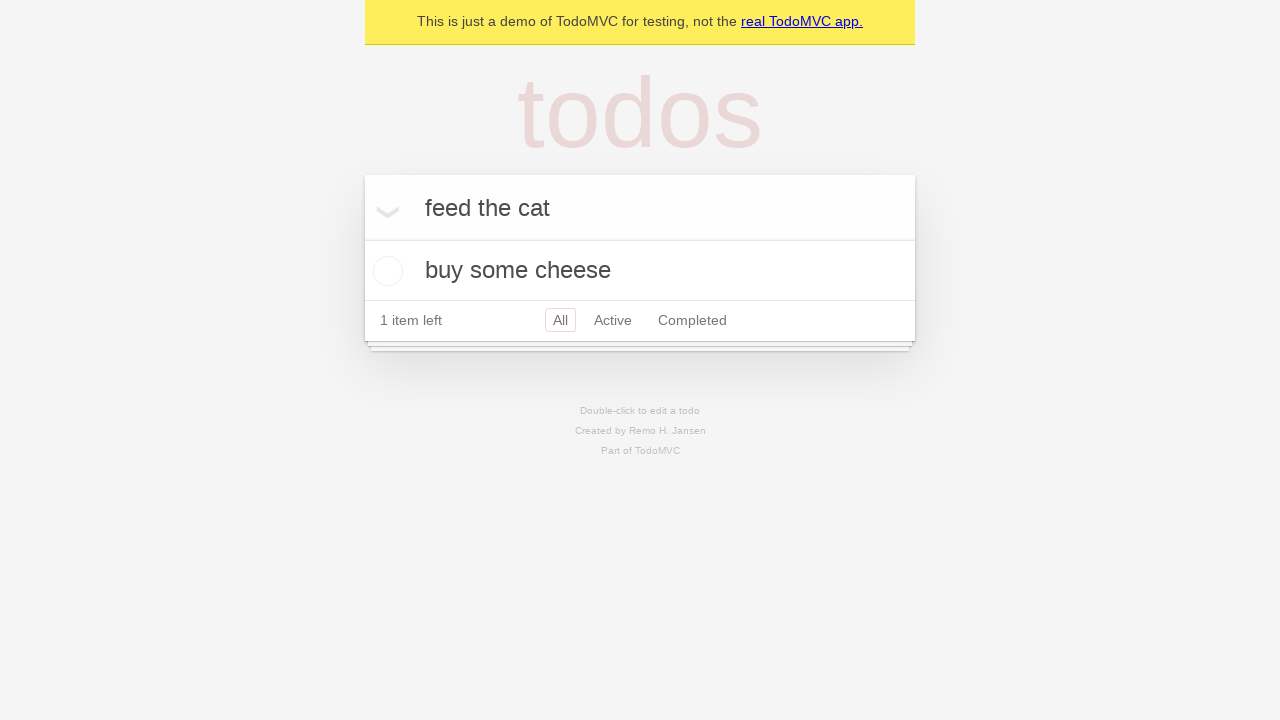

Pressed Enter to add second todo item on internal:attr=[placeholder="What needs to be done?"i]
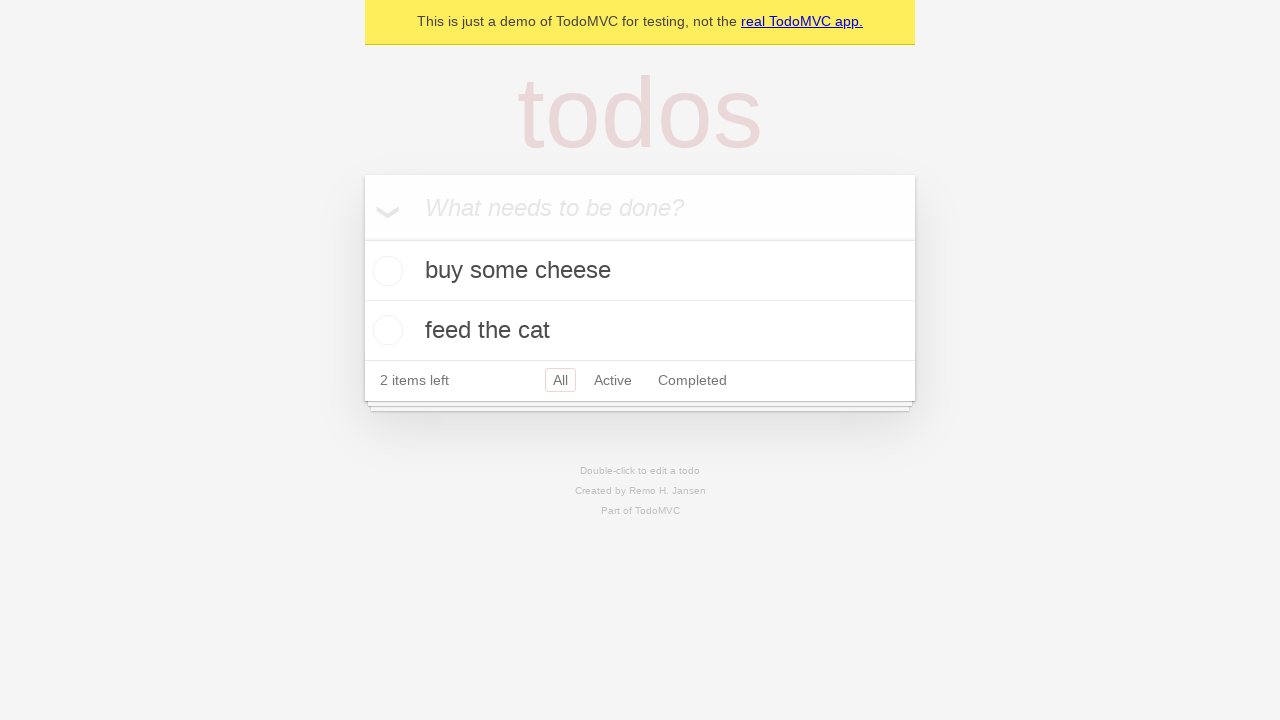

Filled input with 'book a doctors appointment' on internal:attr=[placeholder="What needs to be done?"i]
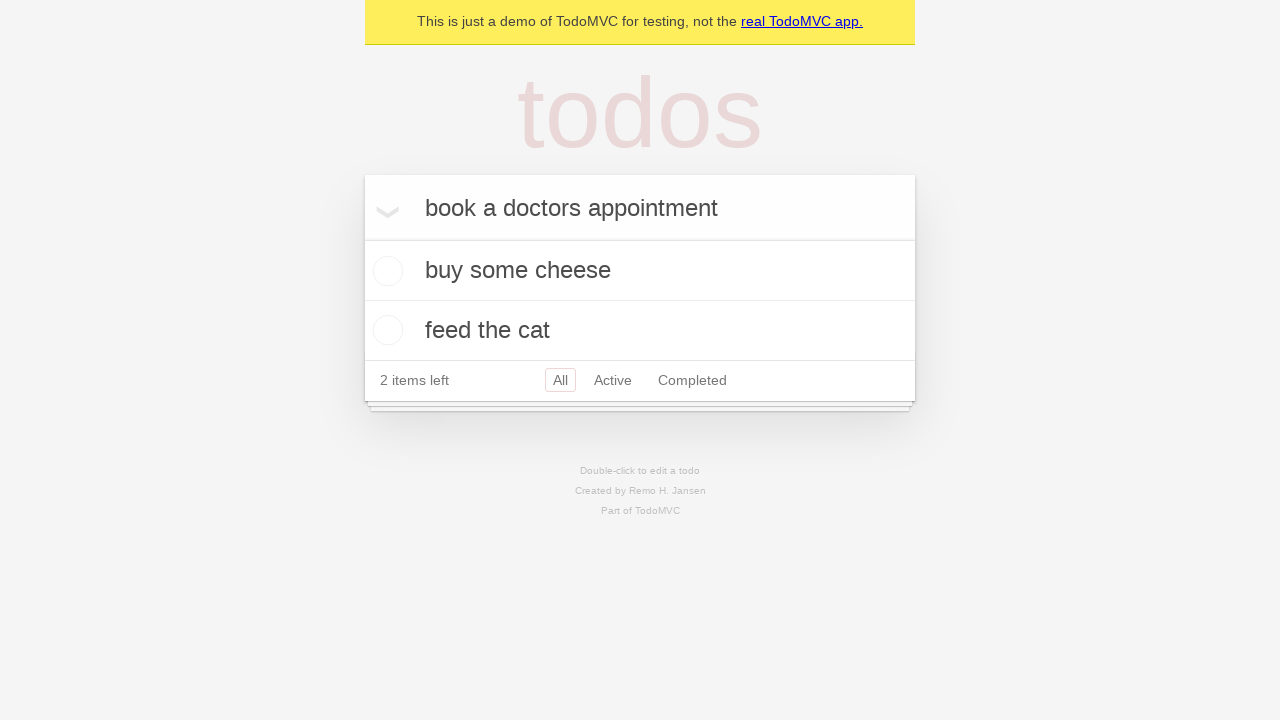

Pressed Enter to add third todo item on internal:attr=[placeholder="What needs to be done?"i]
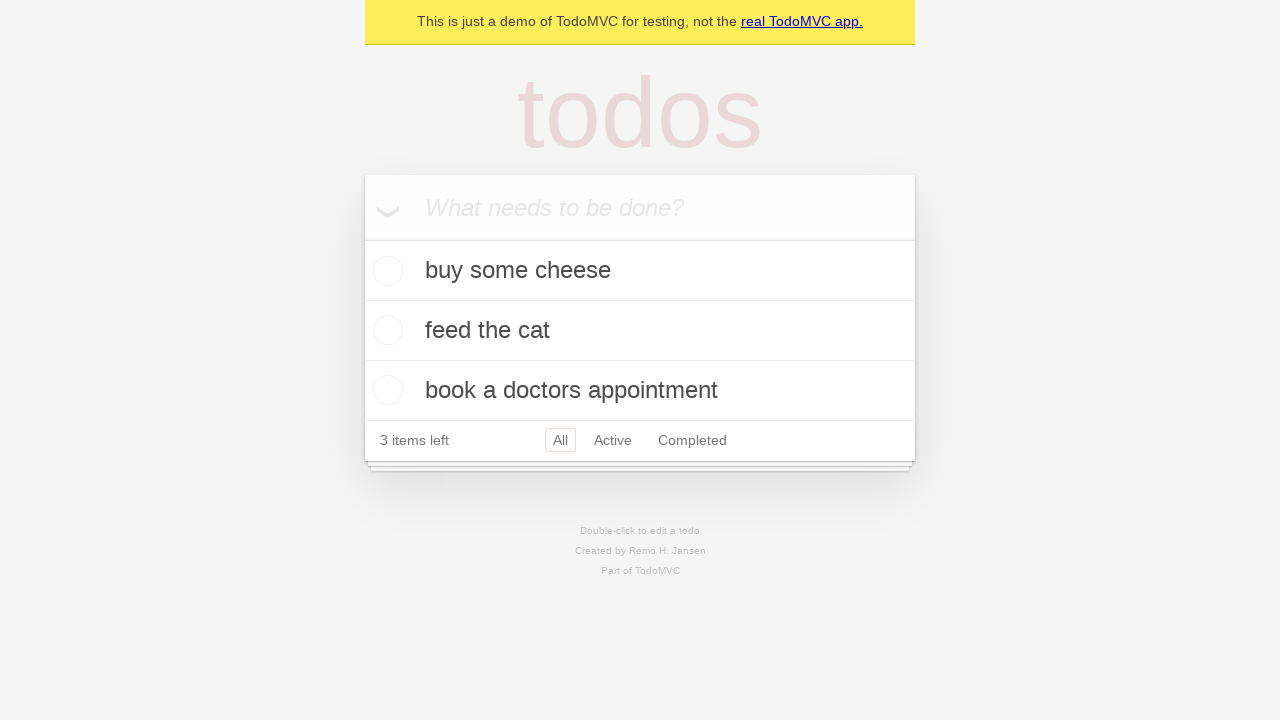

Todo counter element appeared, confirming all items were added
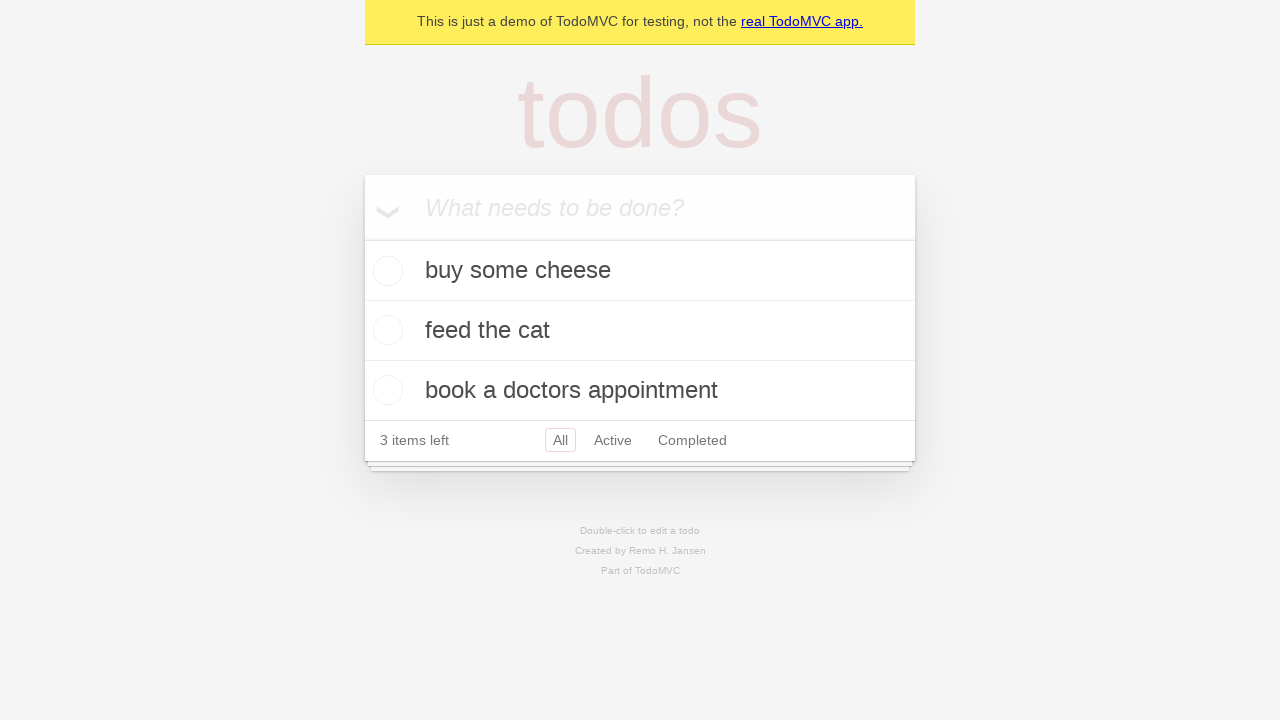

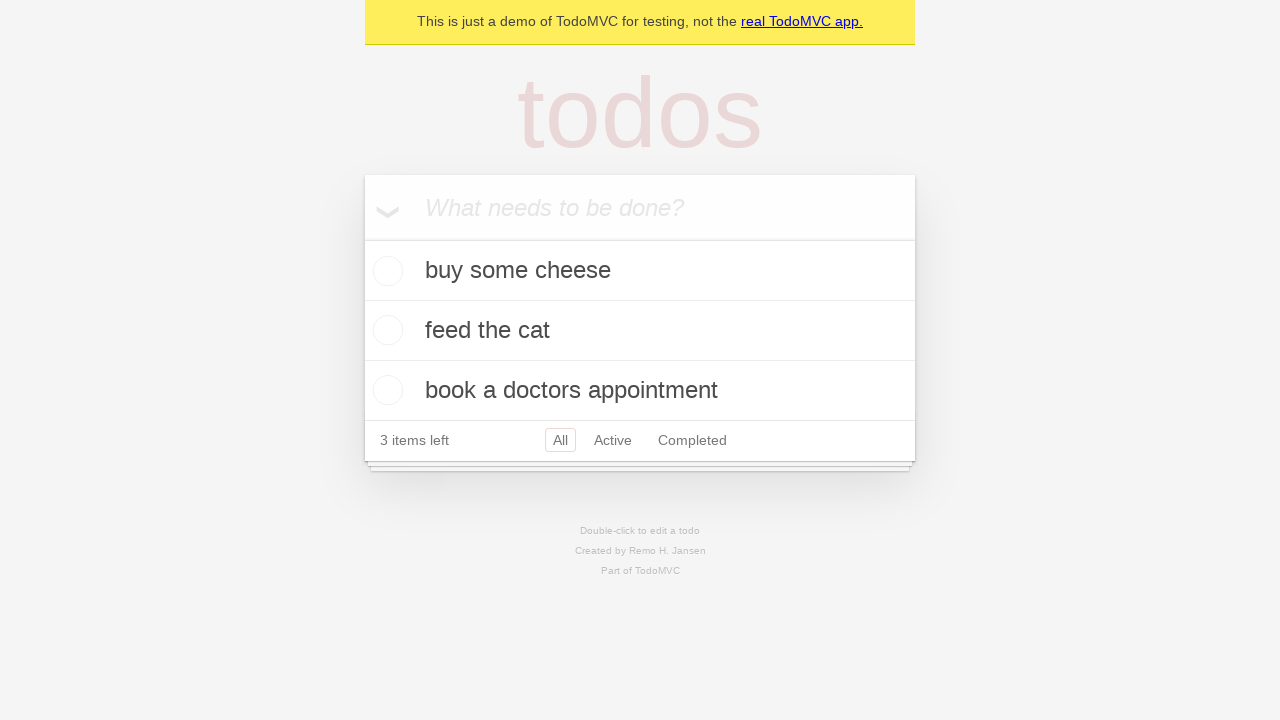